Tests dynamic element addition and removal by clicking Add Element button, verifying the Delete button appears, then clicking Delete to remove it

Starting URL: https://practice.cydeo.com/add_remove_elements/

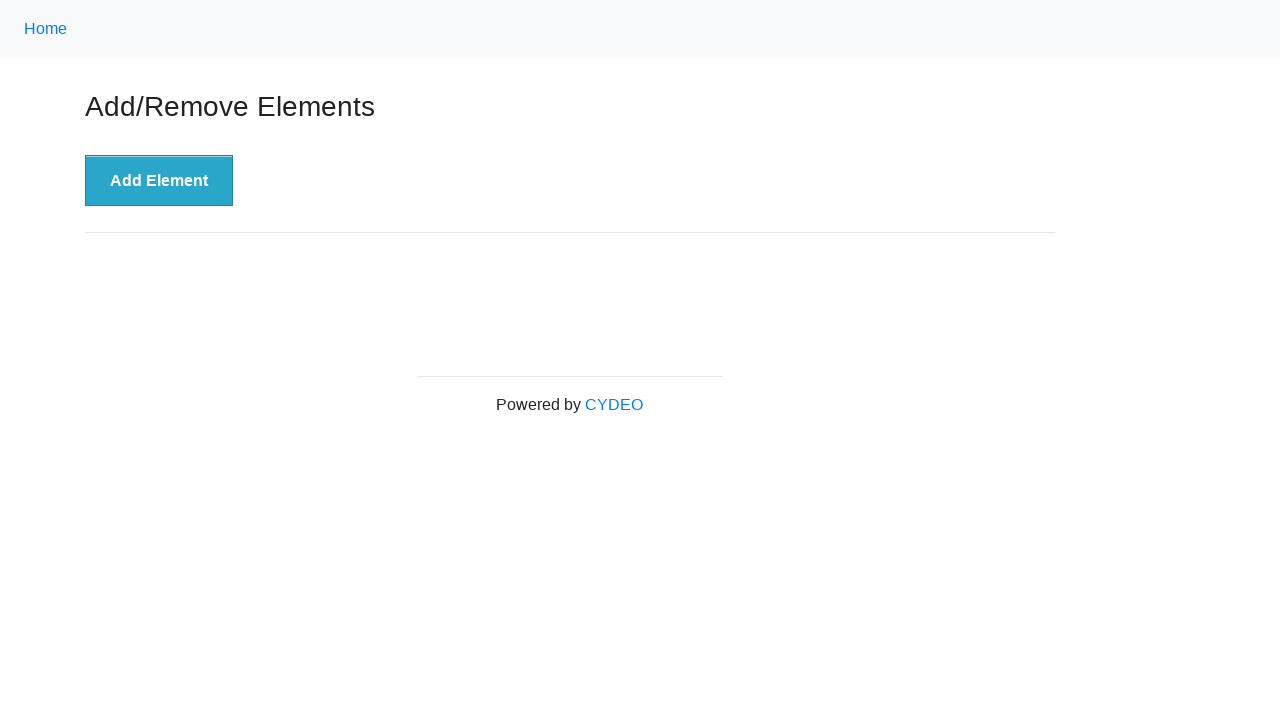

Clicked Add Element button to create a new Delete button at (159, 181) on xpath=//button[.='Add Element']
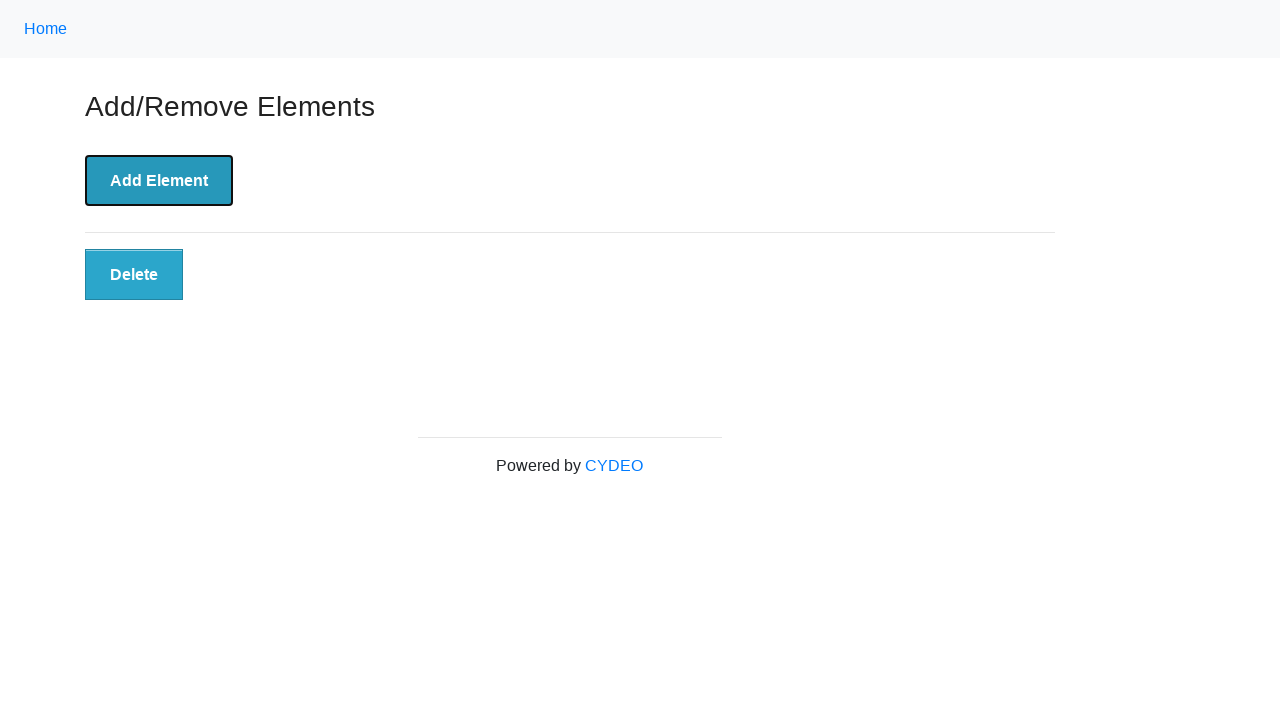

Delete button appeared after adding element
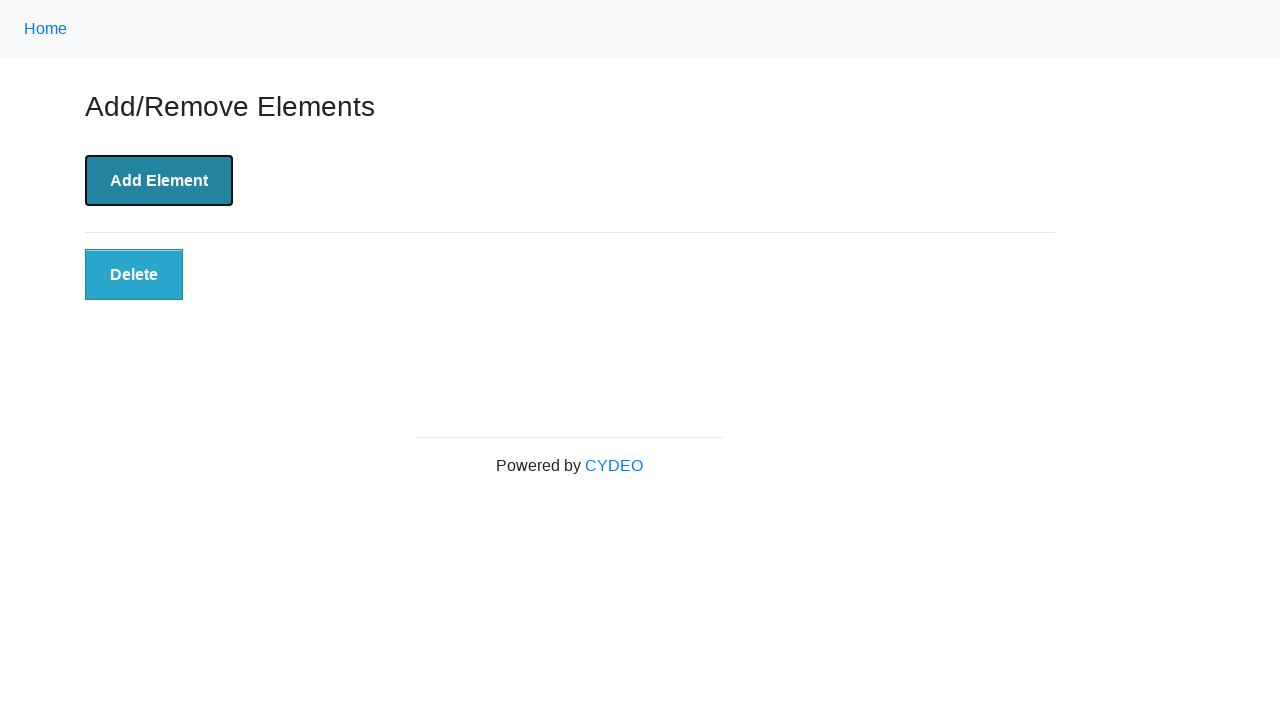

Clicked Delete button to remove the dynamically added element at (134, 275) on xpath=//button[.='Delete']
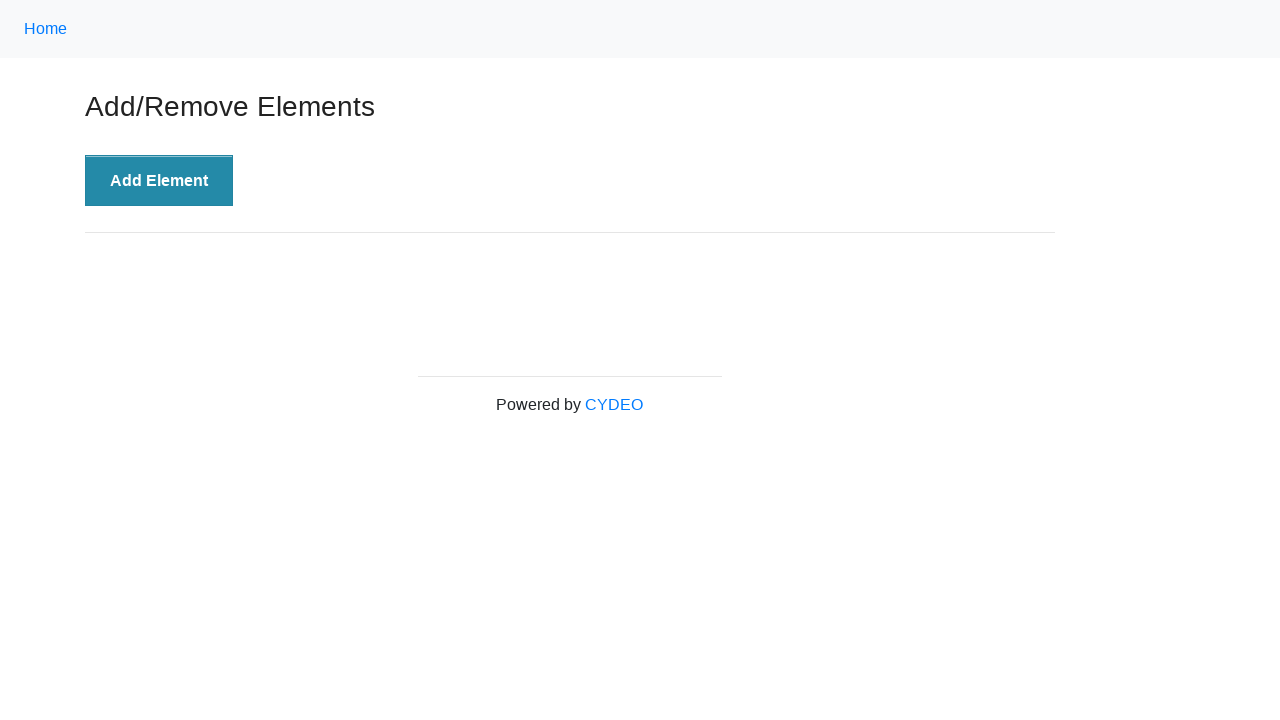

Verified Delete button is no longer present - element successfully removed
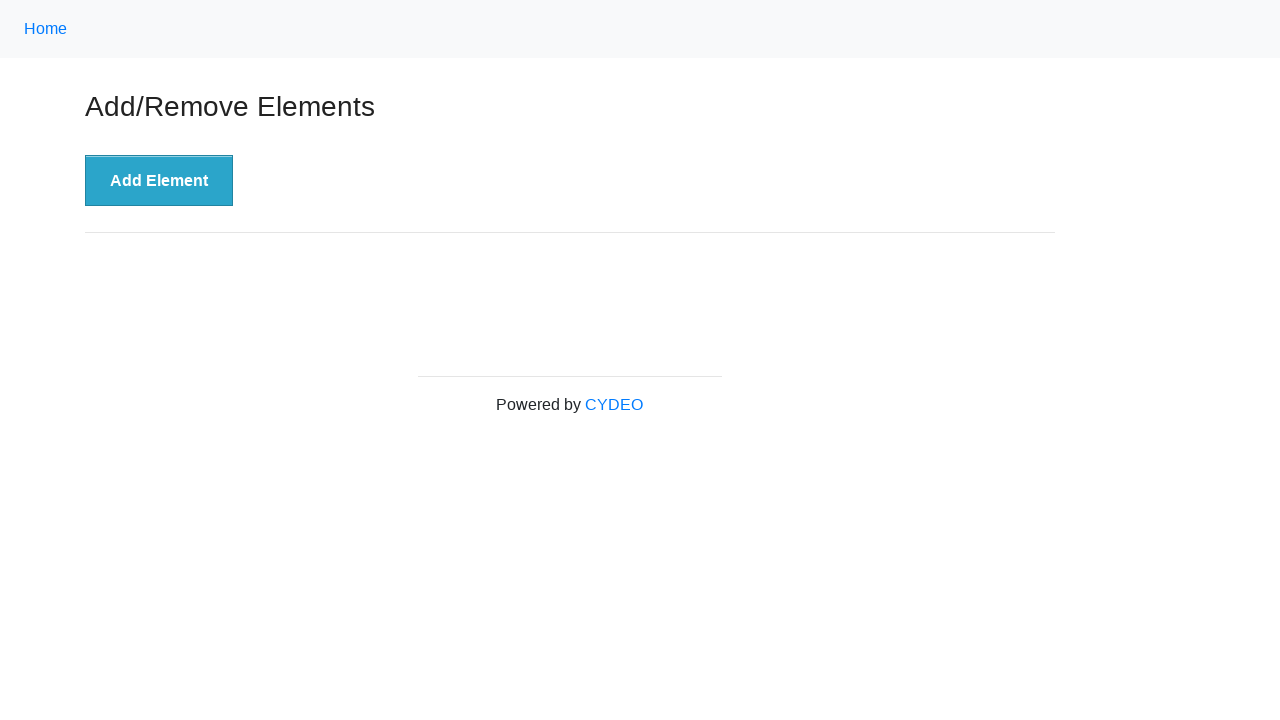

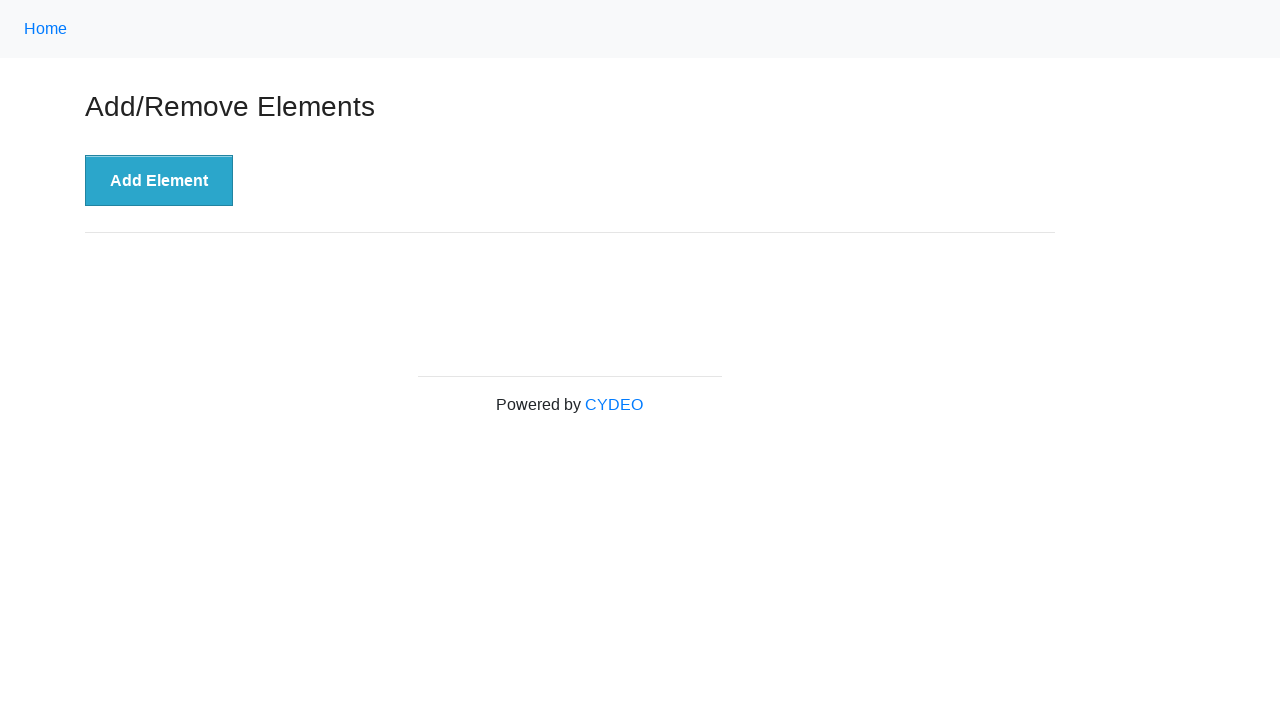